Tests date picker handling by using JavaScript to set a date value directly into a datepicker input field

Starting URL: http://demo.automationtesting.in/Datepicker.html

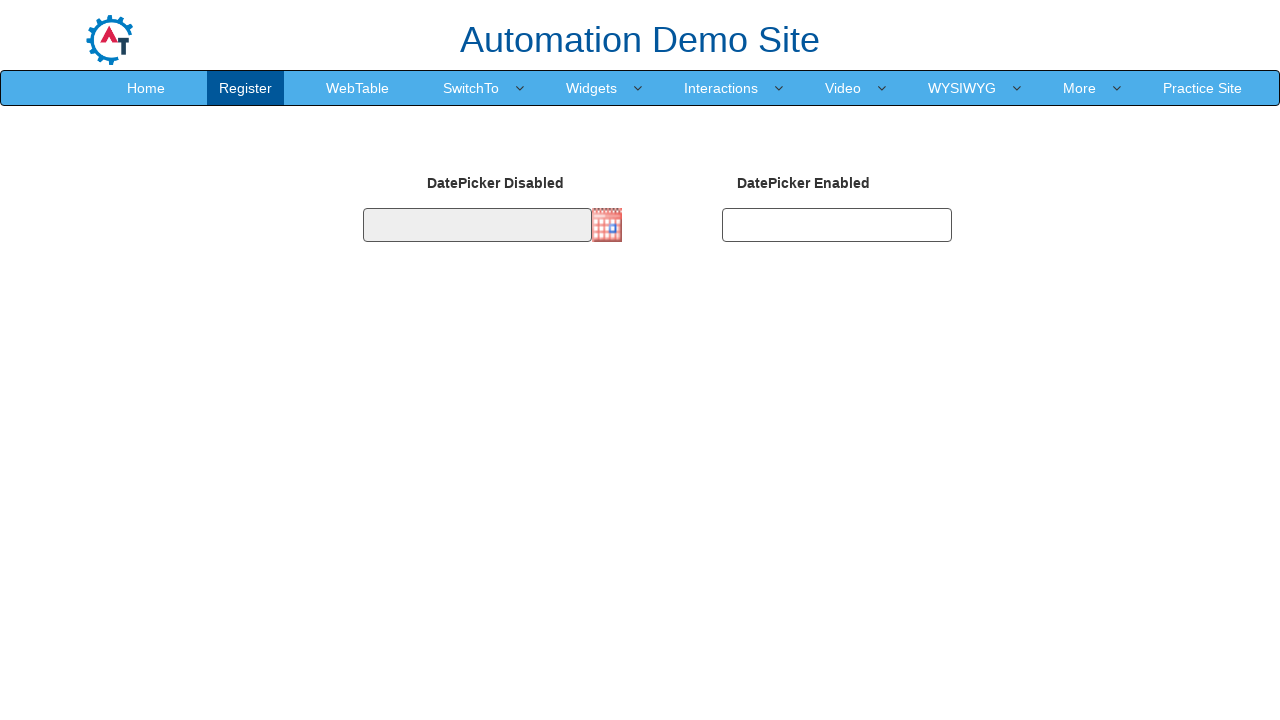

Navigated to date picker demo page
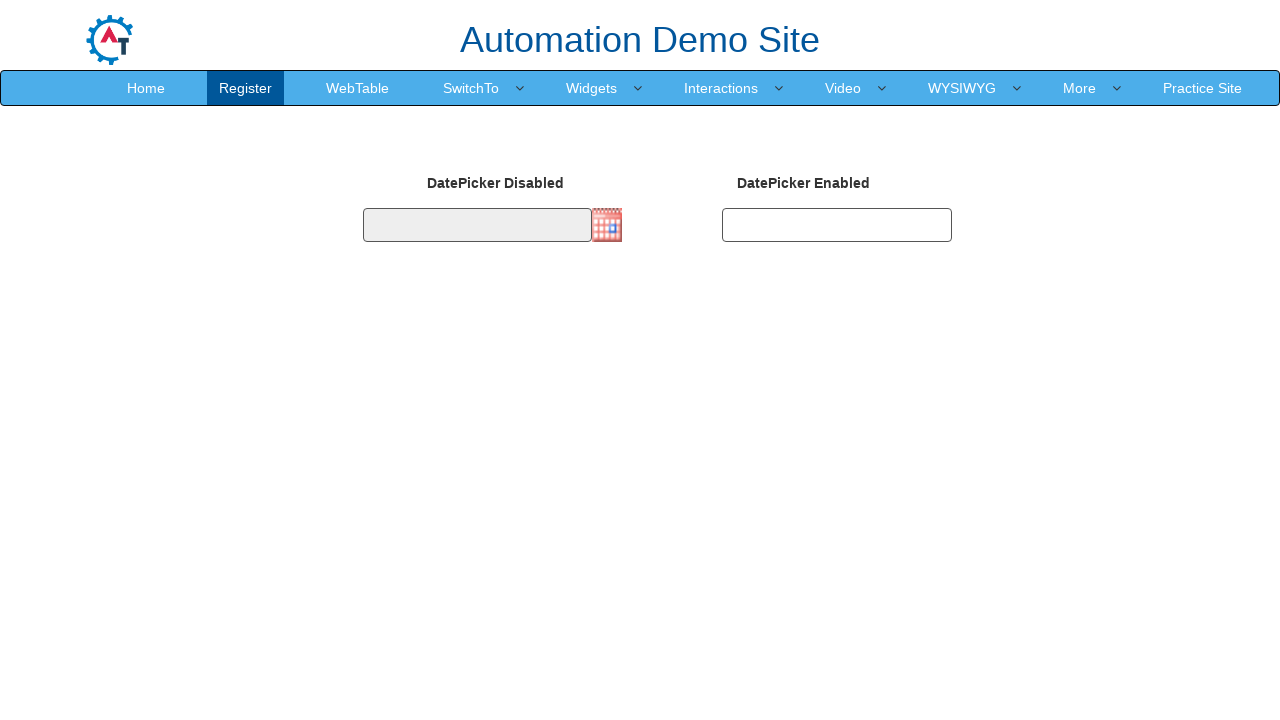

Set date picker value to '01/02/2013' using JavaScript
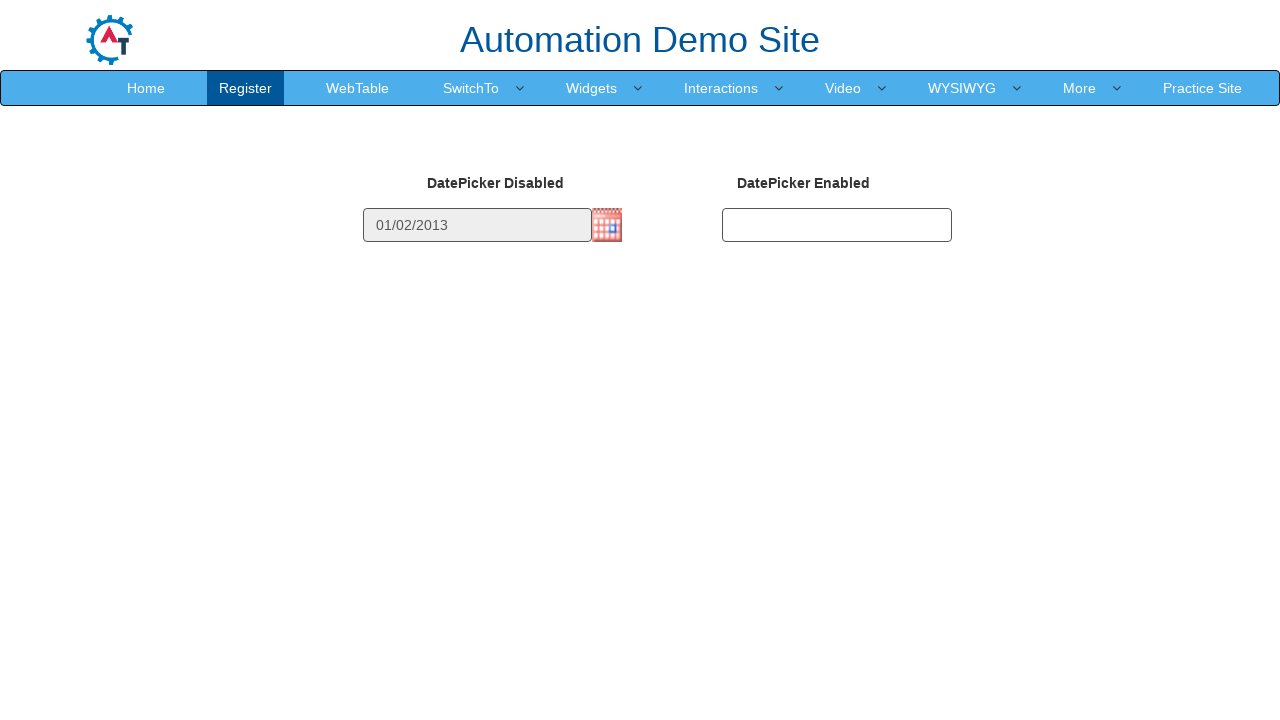

Waited 1 second to observe the result
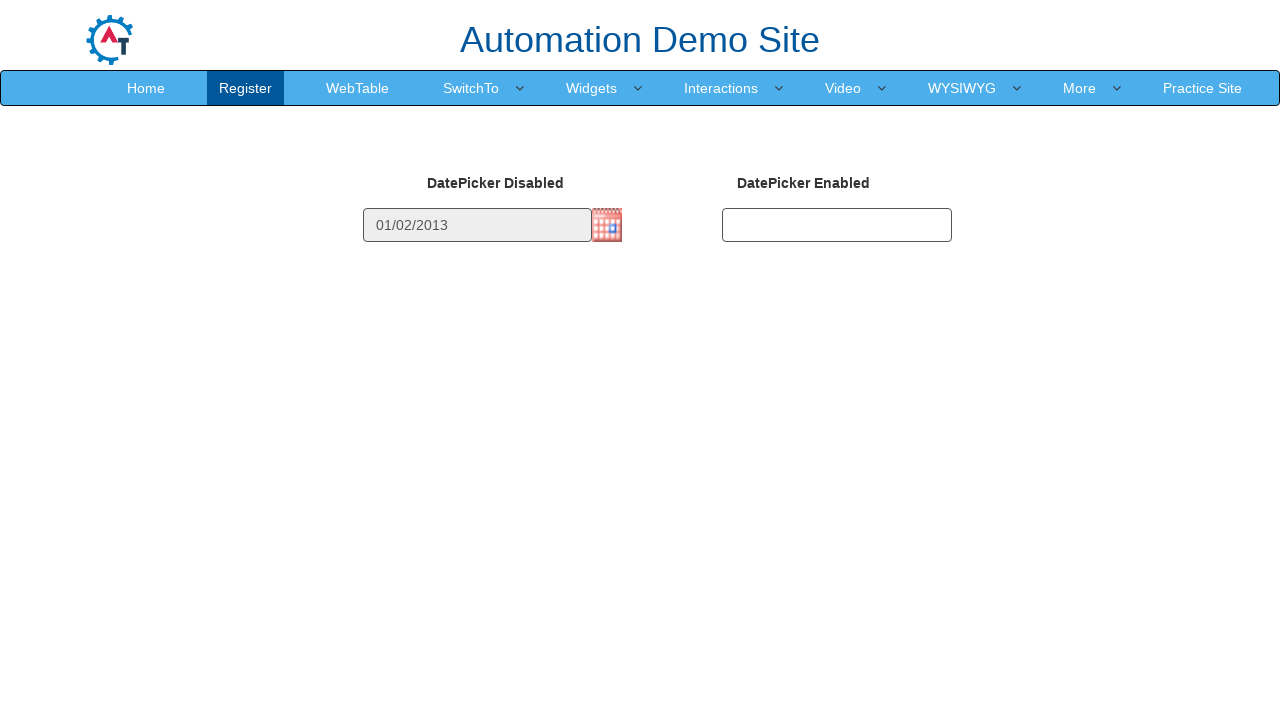

Retrieved date picker input value: '01/02/2013'
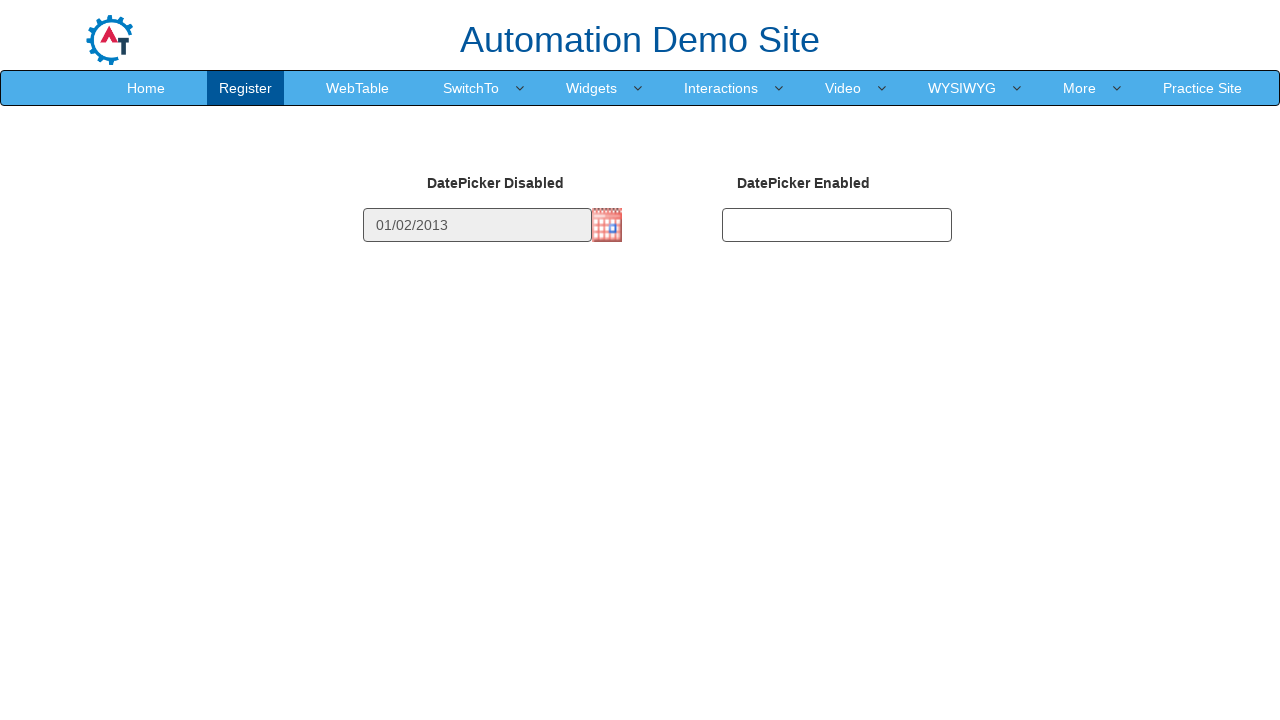

Verified date picker value matches expected '01/02/2013'
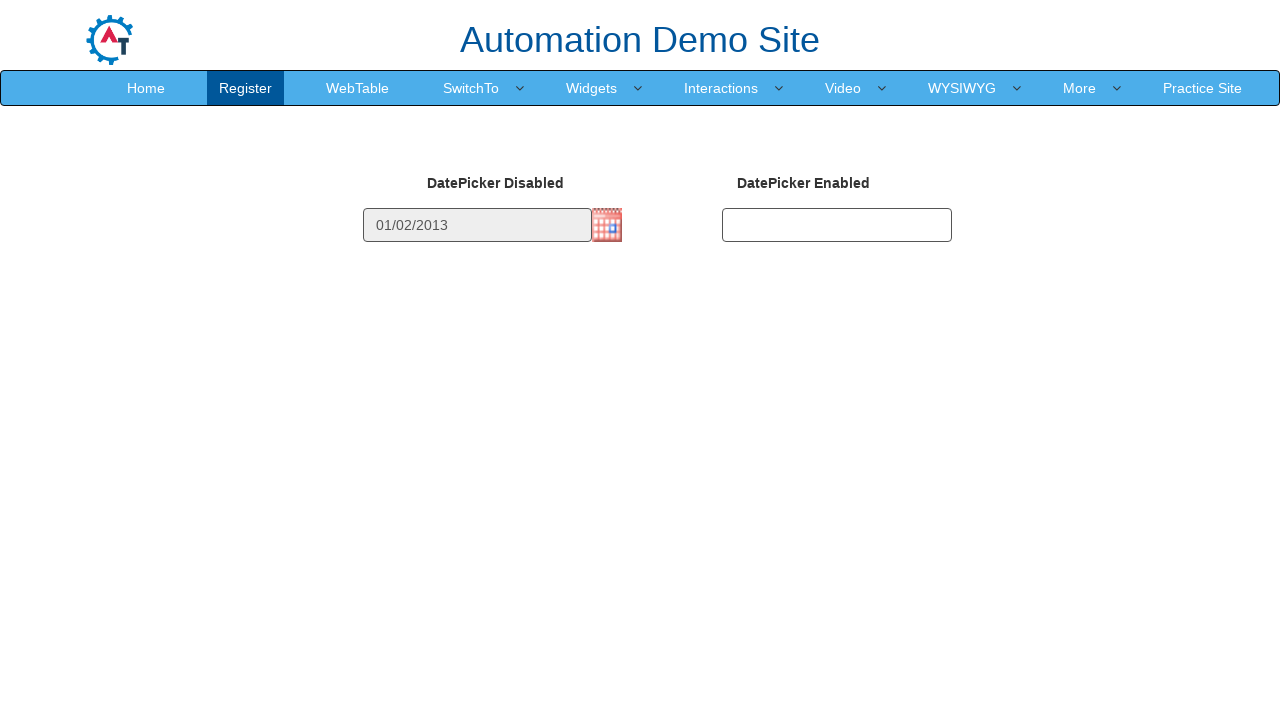

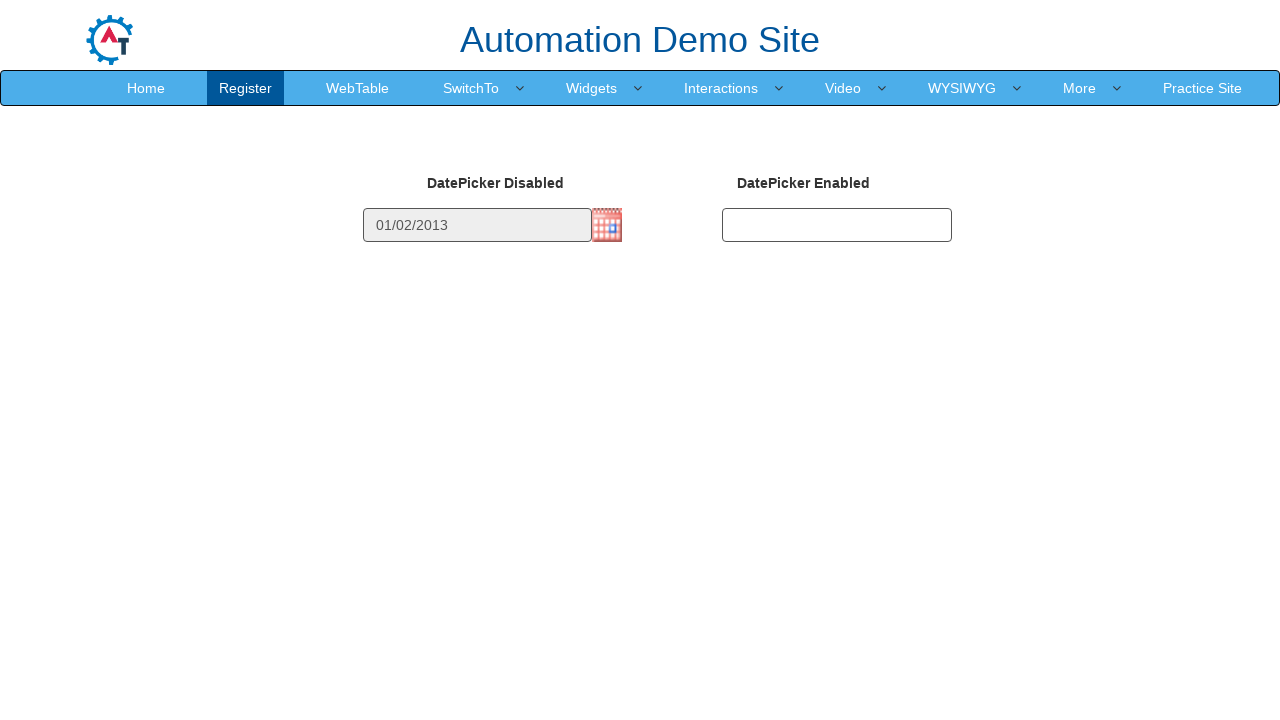